Tests e-commerce functionality by searching for products, adding a specific item to cart, and proceeding through checkout

Starting URL: https://rahulshettyacademy.com/seleniumPractise

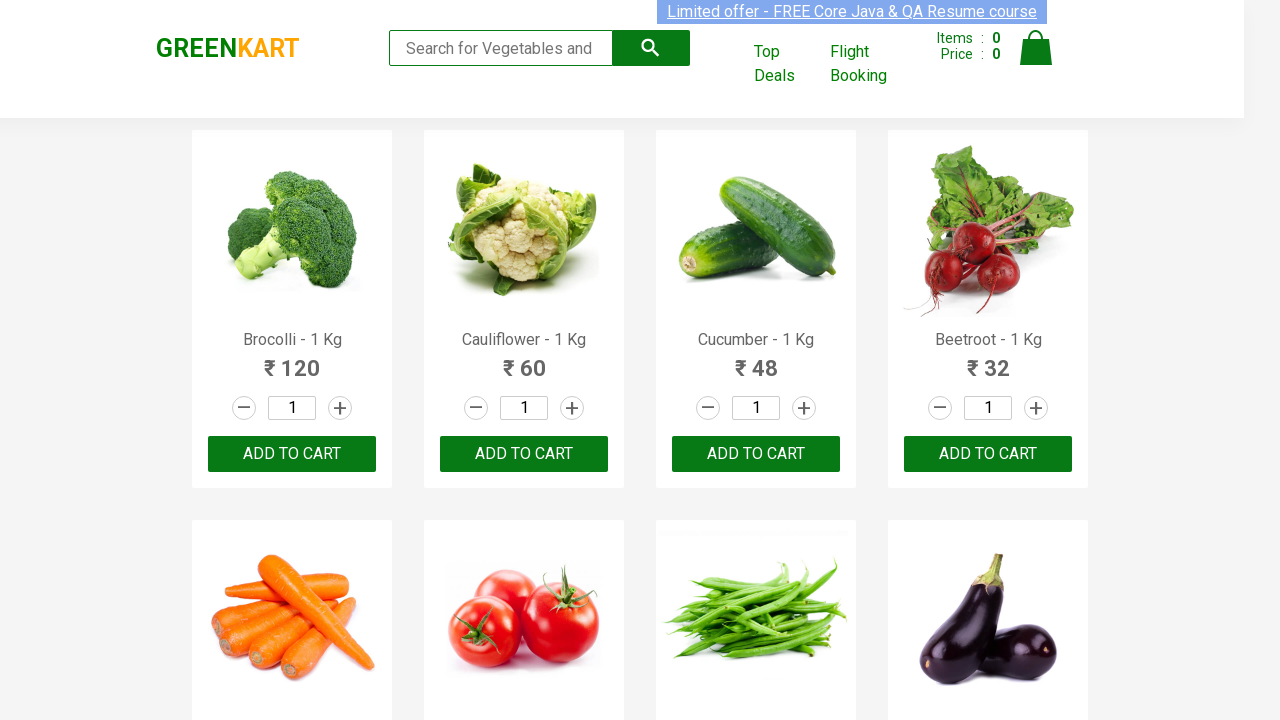

Filled search field with 'ca' to search for products on .search-keyword
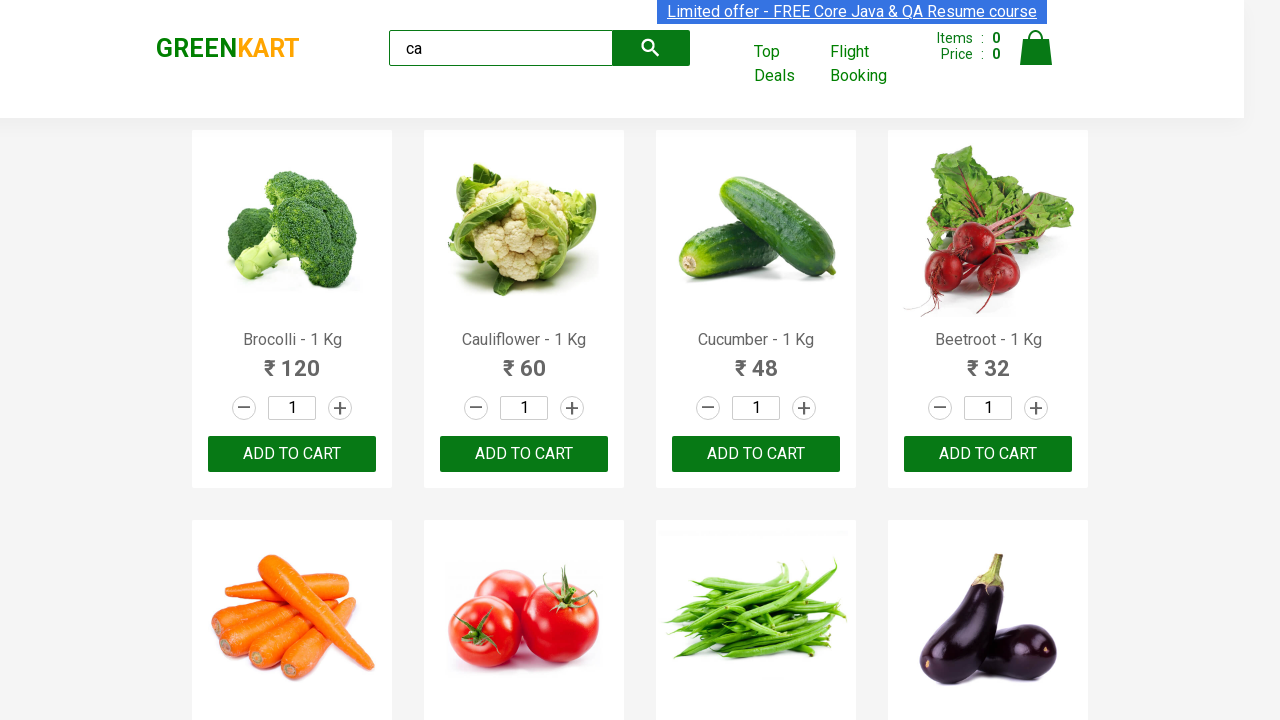

Waited 2 seconds for products to load
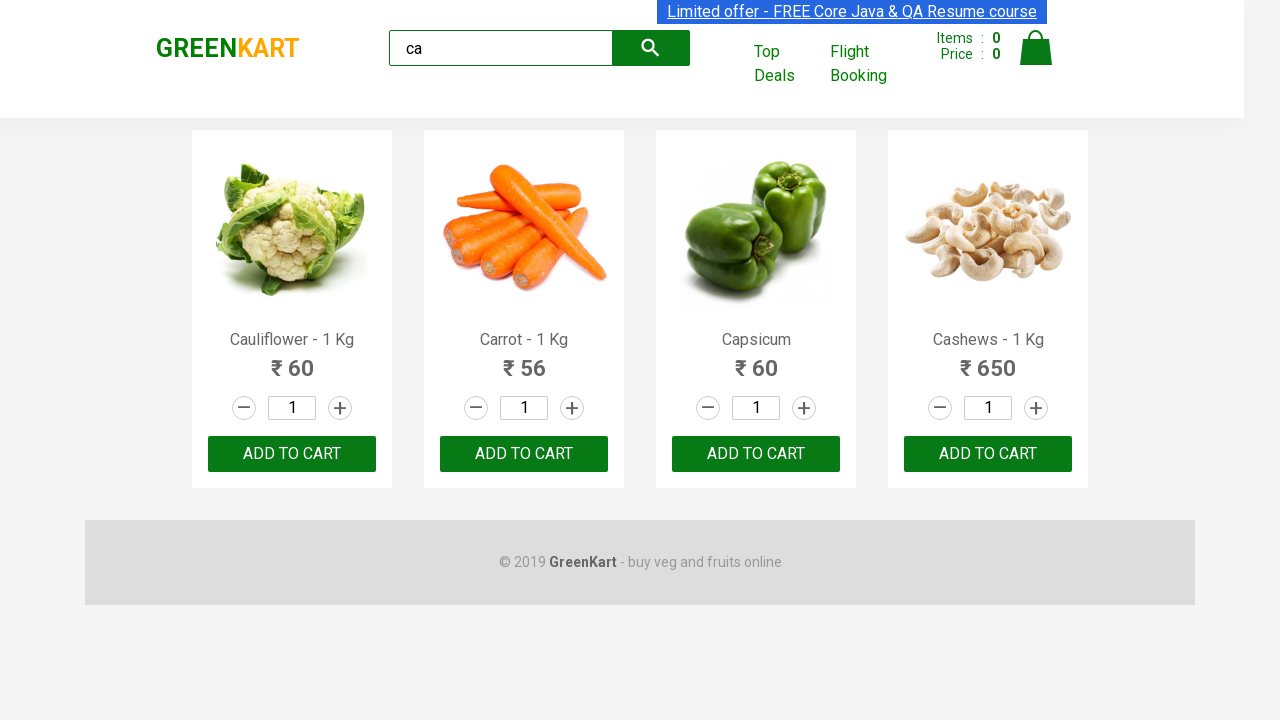

Located all product elements on the page
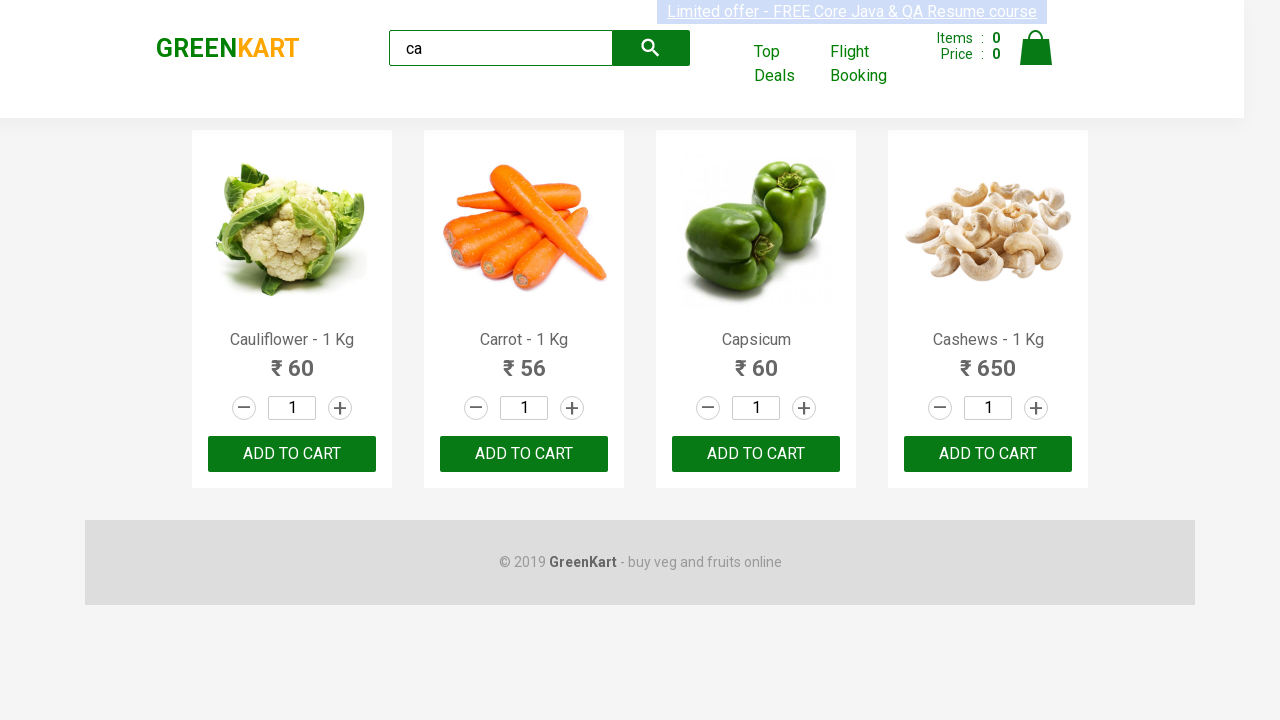

Retrieved product name: Cauliflower - 1 Kg
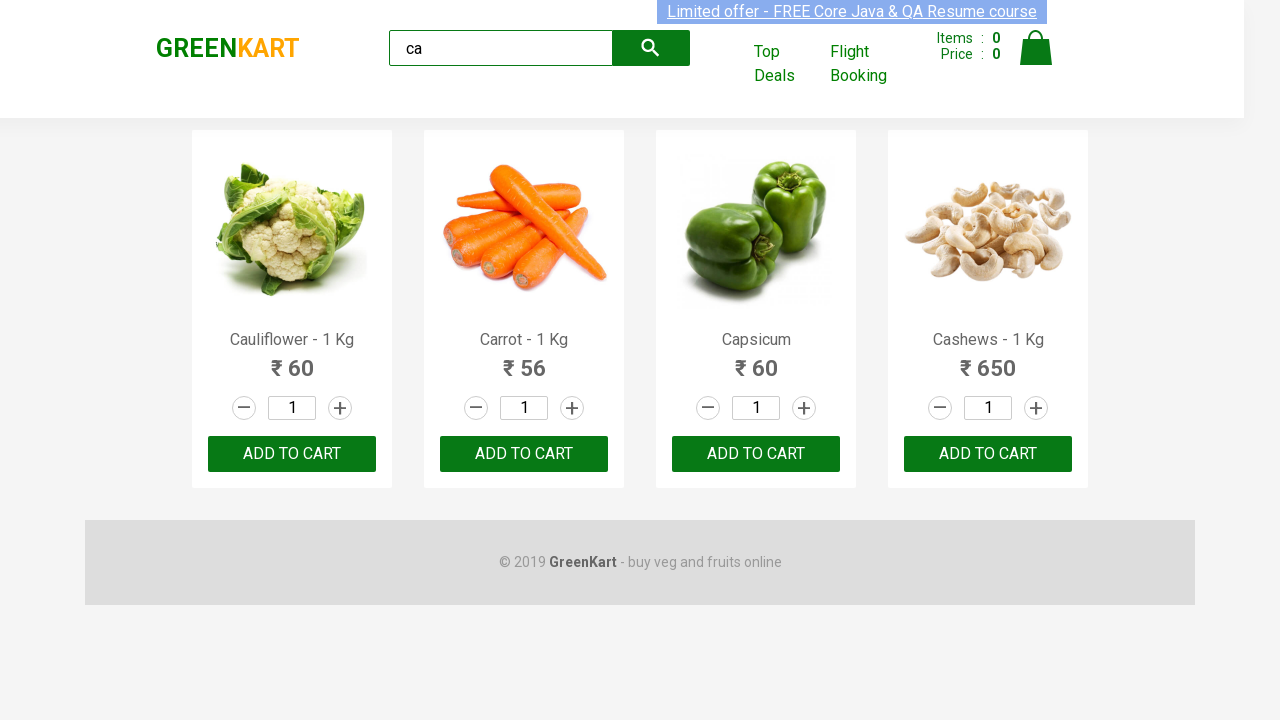

Retrieved product name: Carrot - 1 Kg
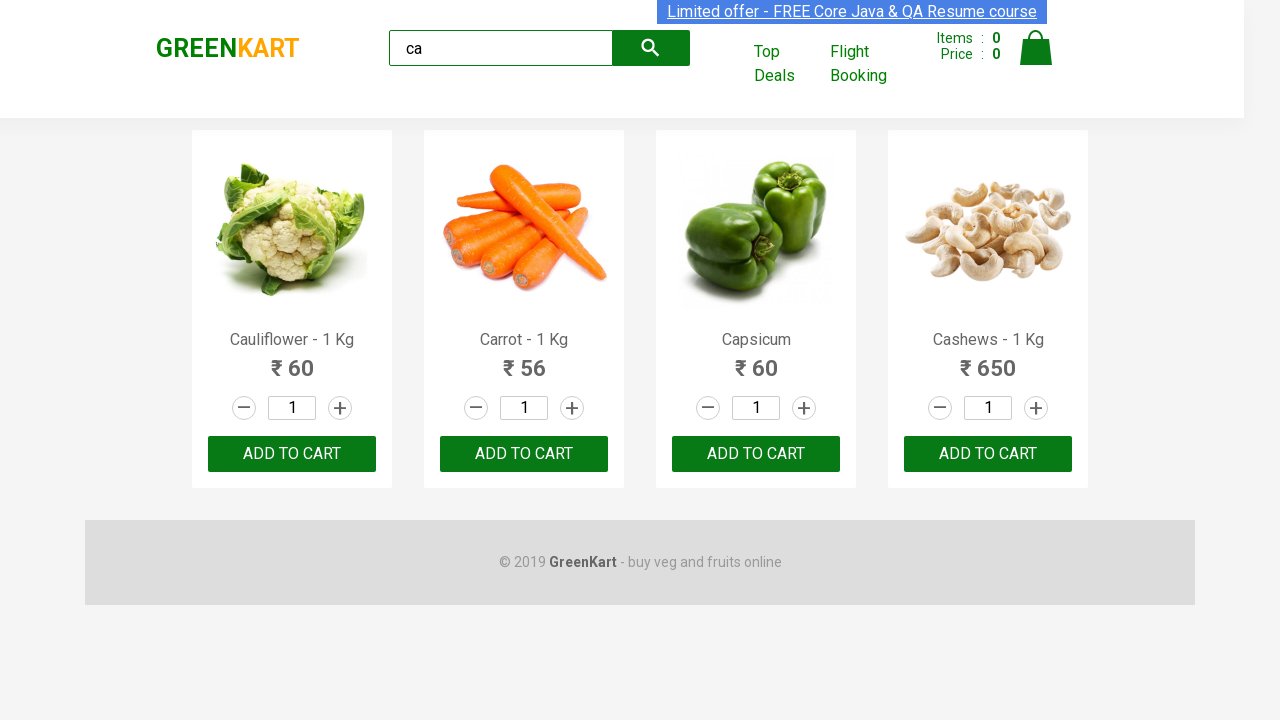

Retrieved product name: Capsicum
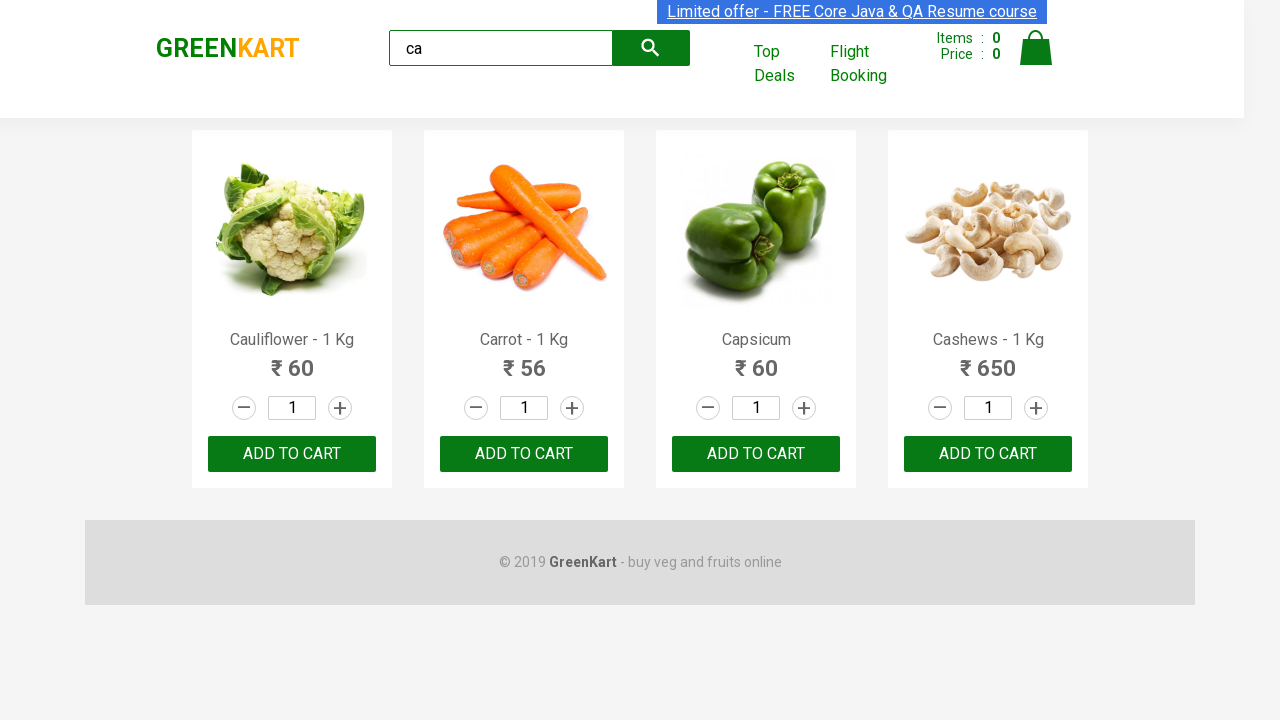

Retrieved product name: Cashews - 1 Kg
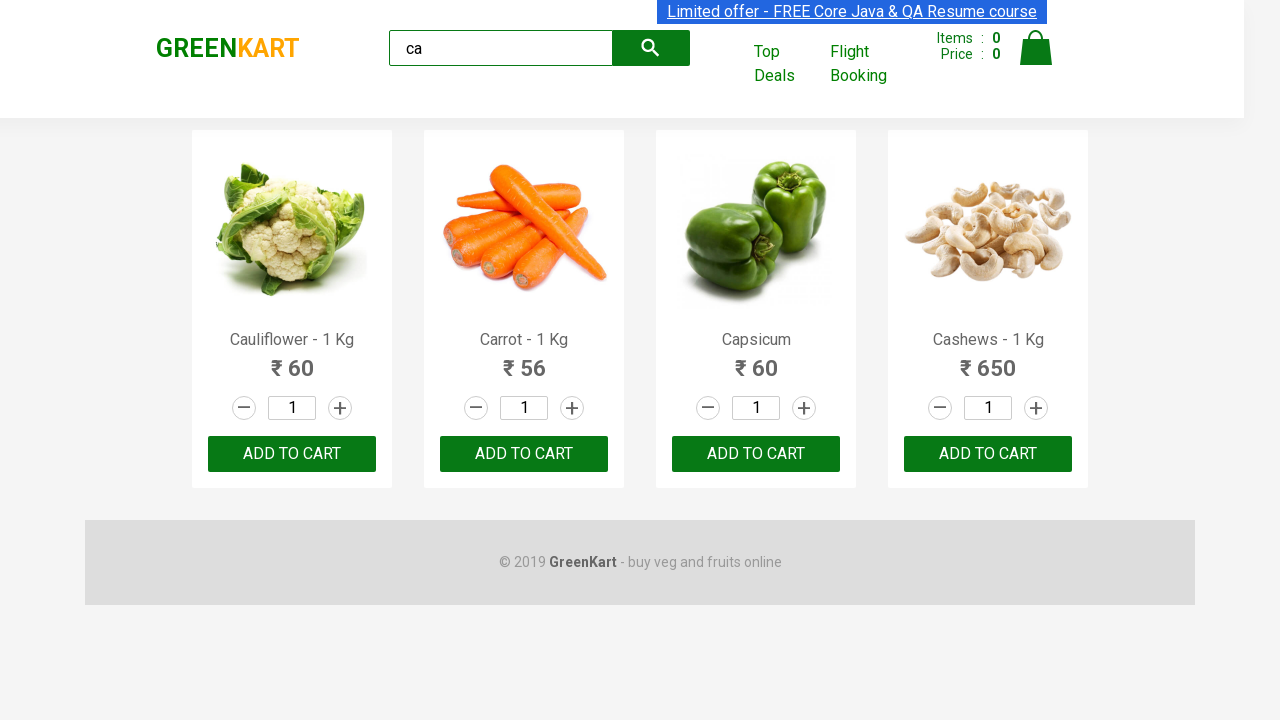

Clicked 'Add to cart' button for Cashews product at (988, 454) on .products .product >> nth=3 >> button
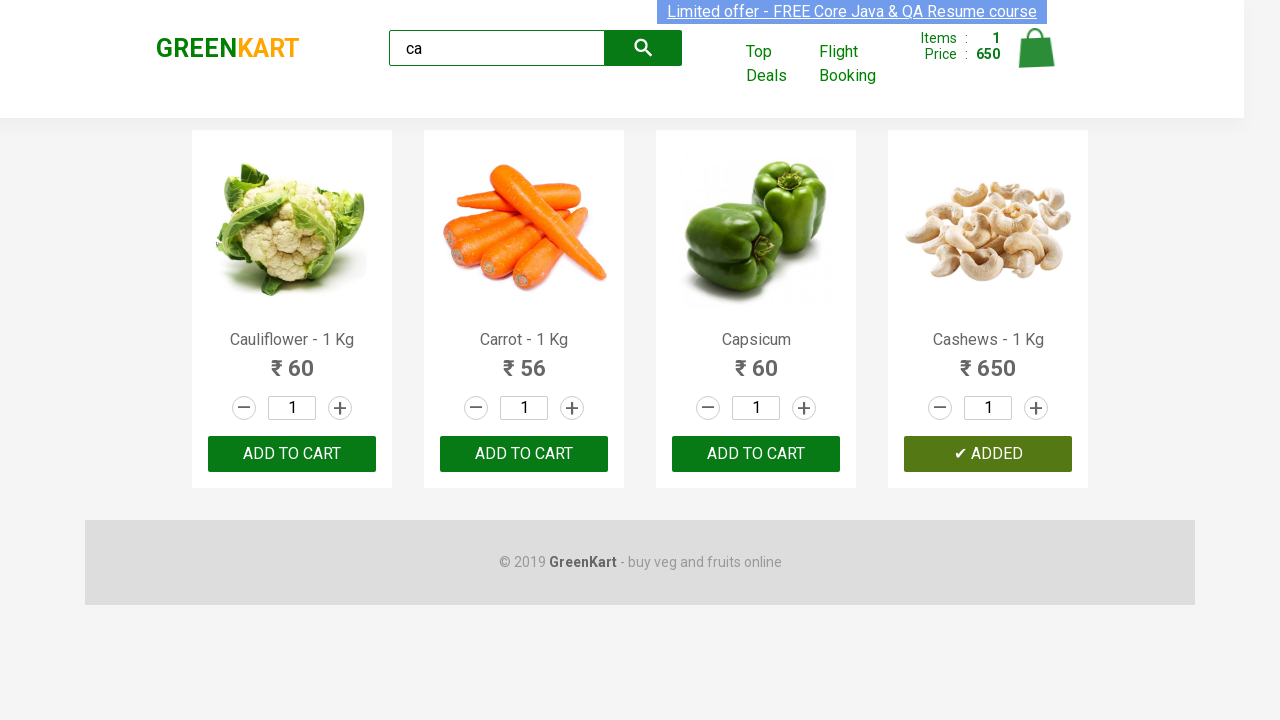

Clicked cart icon to view cart at (1036, 48) on .cart-icon > img
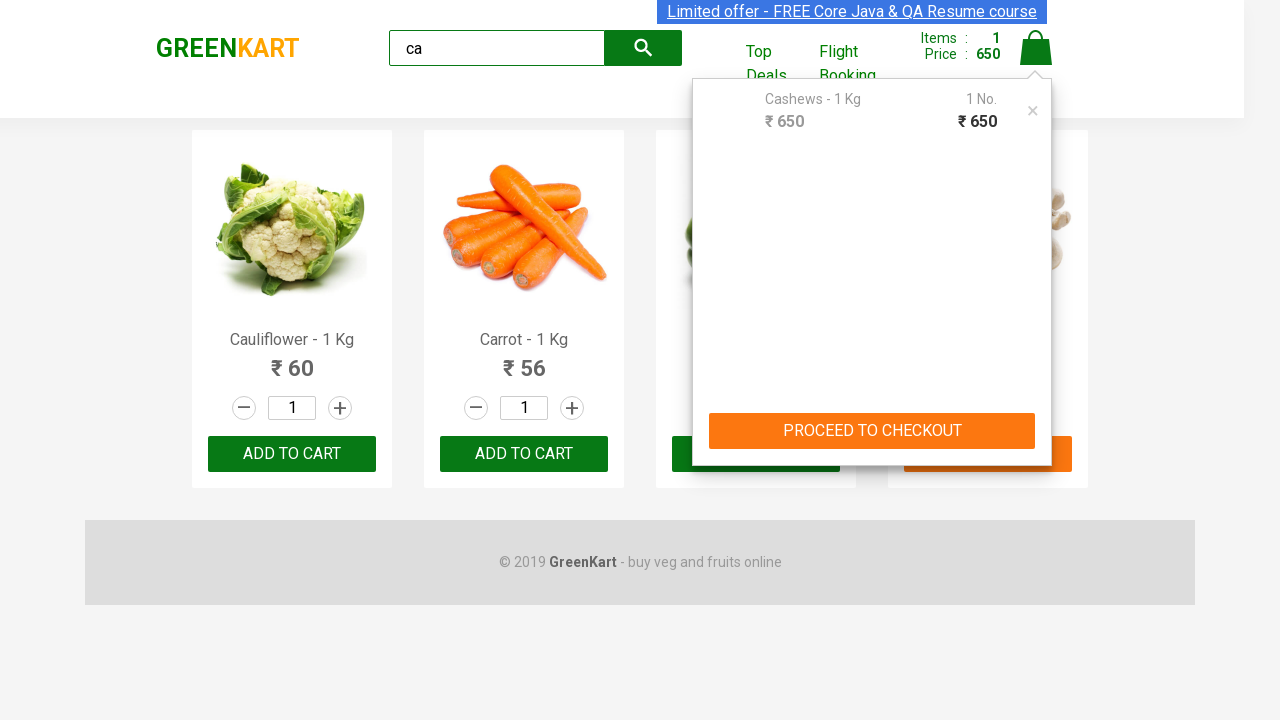

Clicked 'PROCEED TO CHECKOUT' button at (872, 431) on text=PROCEED TO CHECKOUT
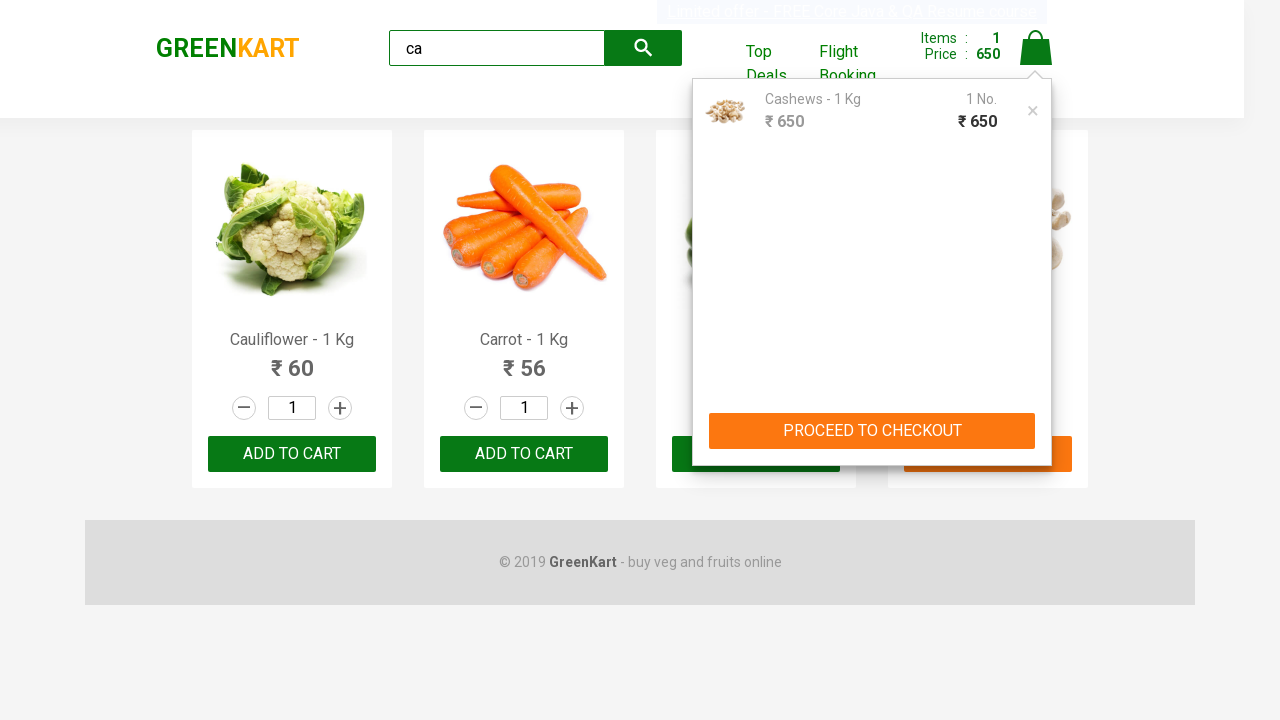

Clicked 'Place Order' button to complete purchase at (1036, 420) on text=Place Order
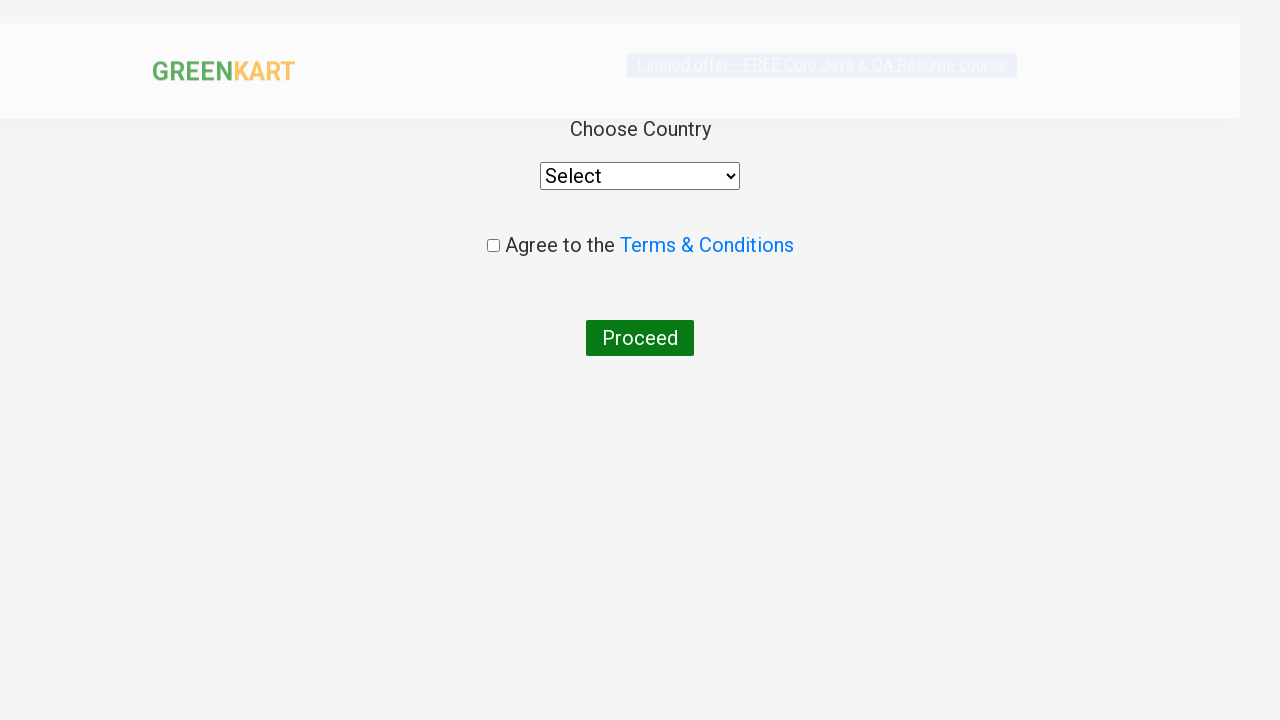

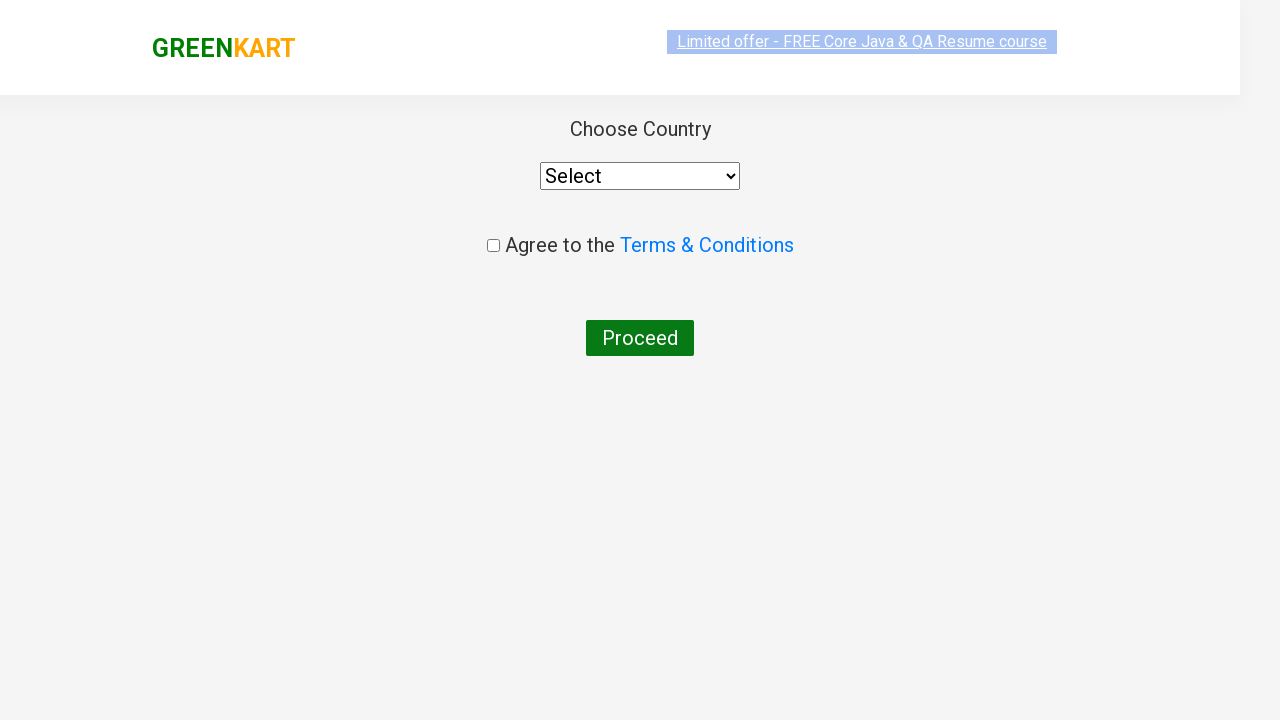